Tests iframe handling by navigating to a demo page with frames, switching into an iframe, and verifying the heading text within the iframe is accessible.

Starting URL: https://demoqa.com/frames

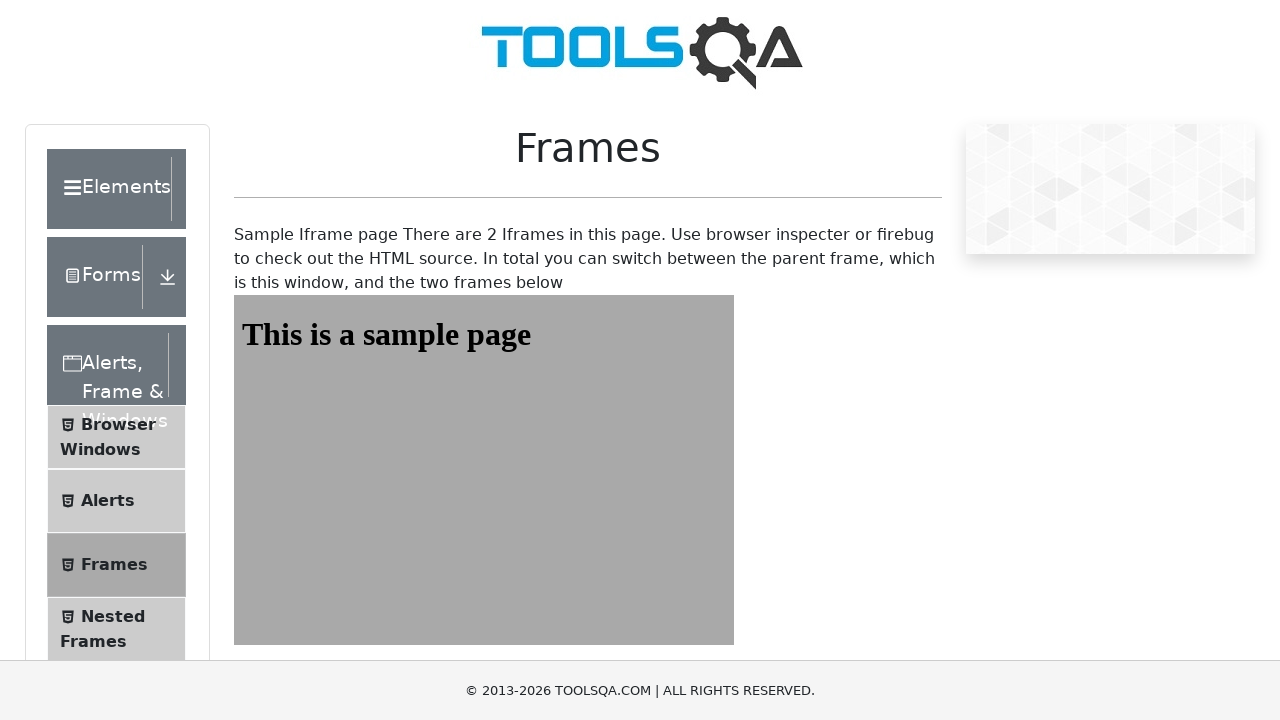

Navigated to iframe demo page at https://demoqa.com/frames
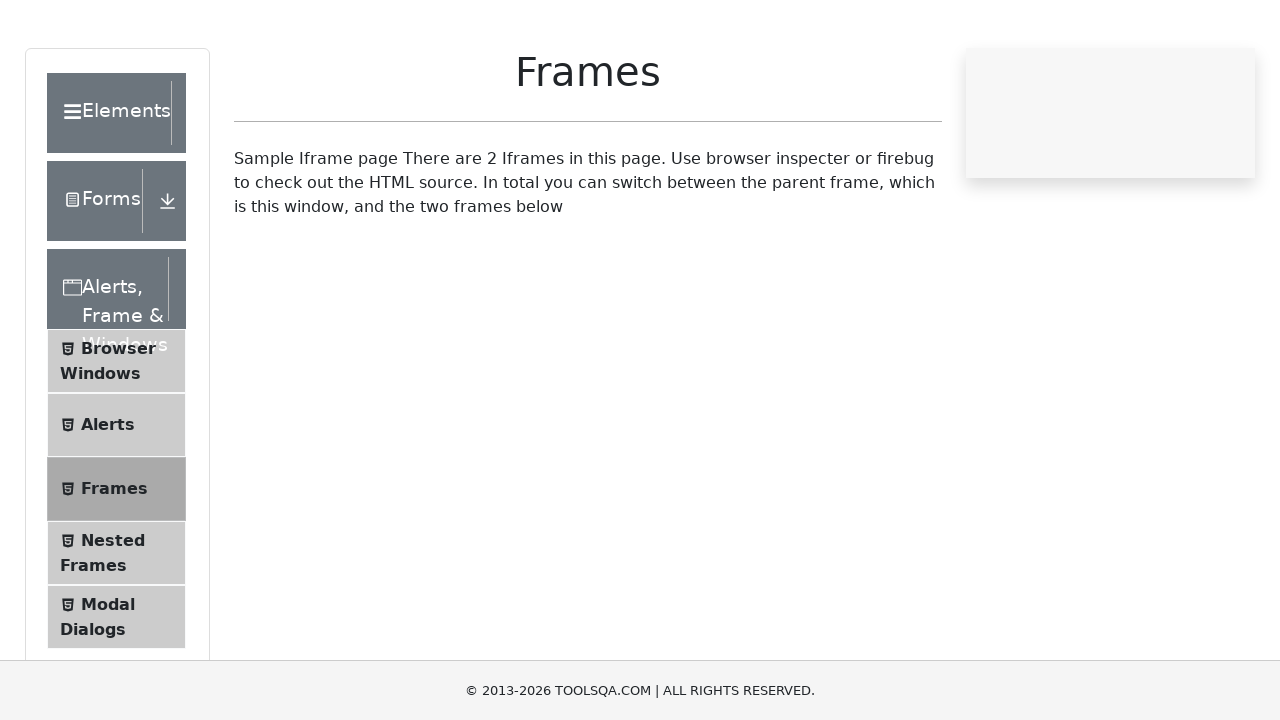

Waited for iframe elements to be present on the page
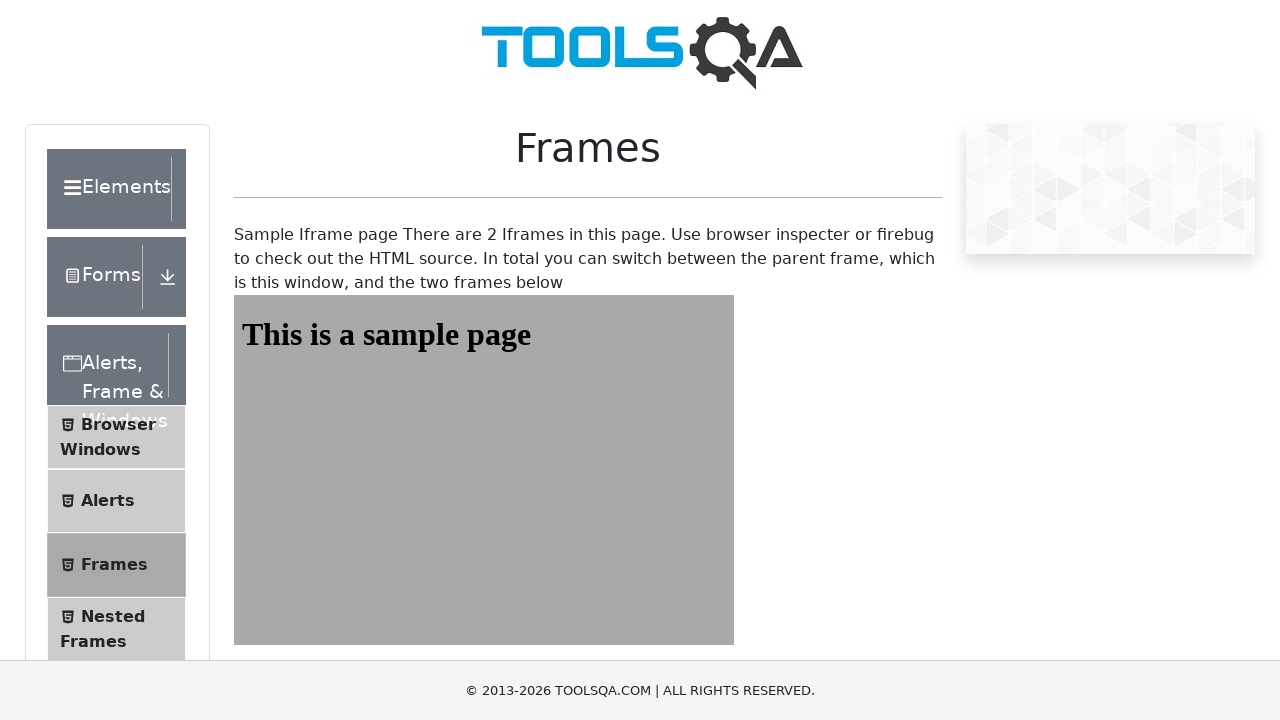

Retrieved all iframe elements from the page
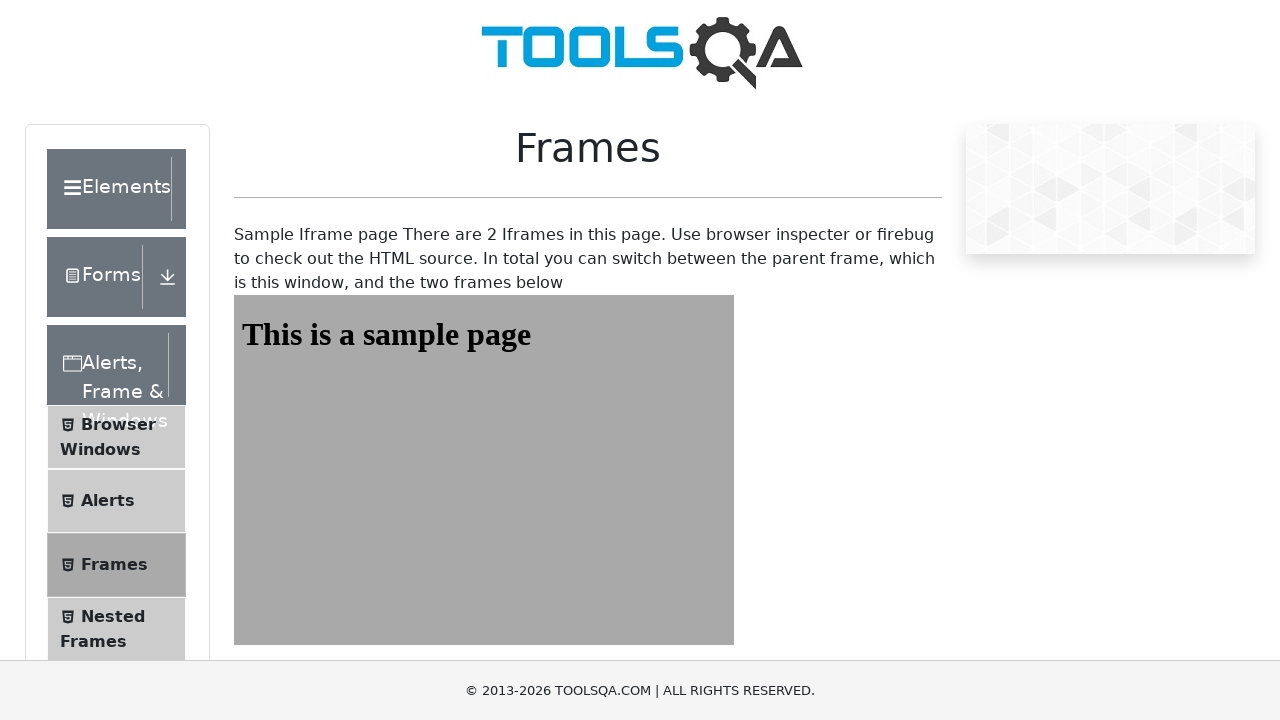

Selected the first iframe element
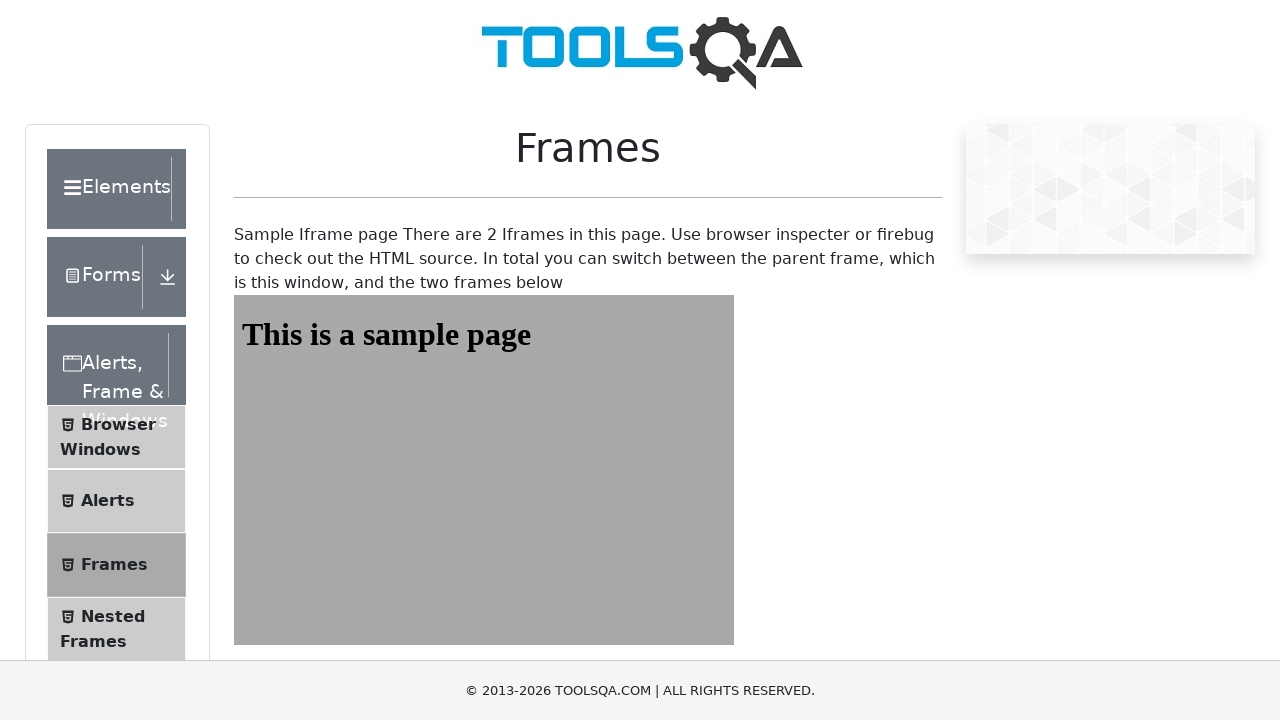

Accessed the content frame of the first iframe
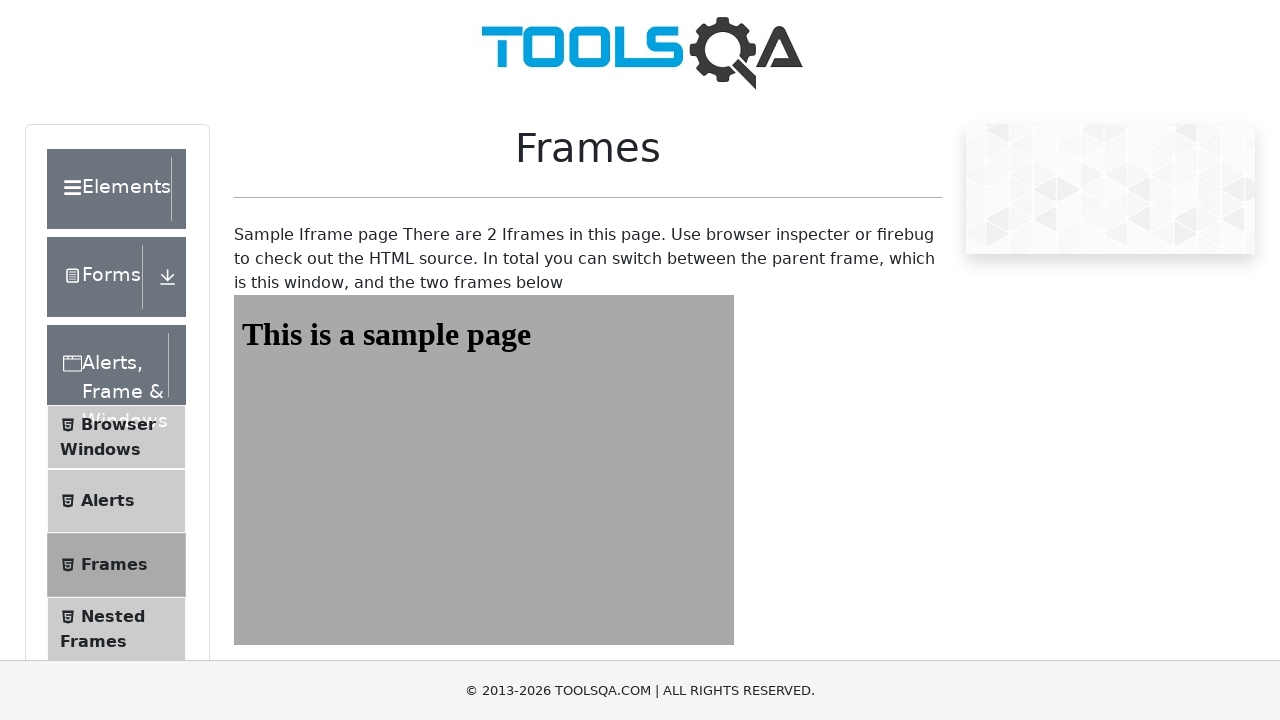

Waited for the sample heading element within the iframe
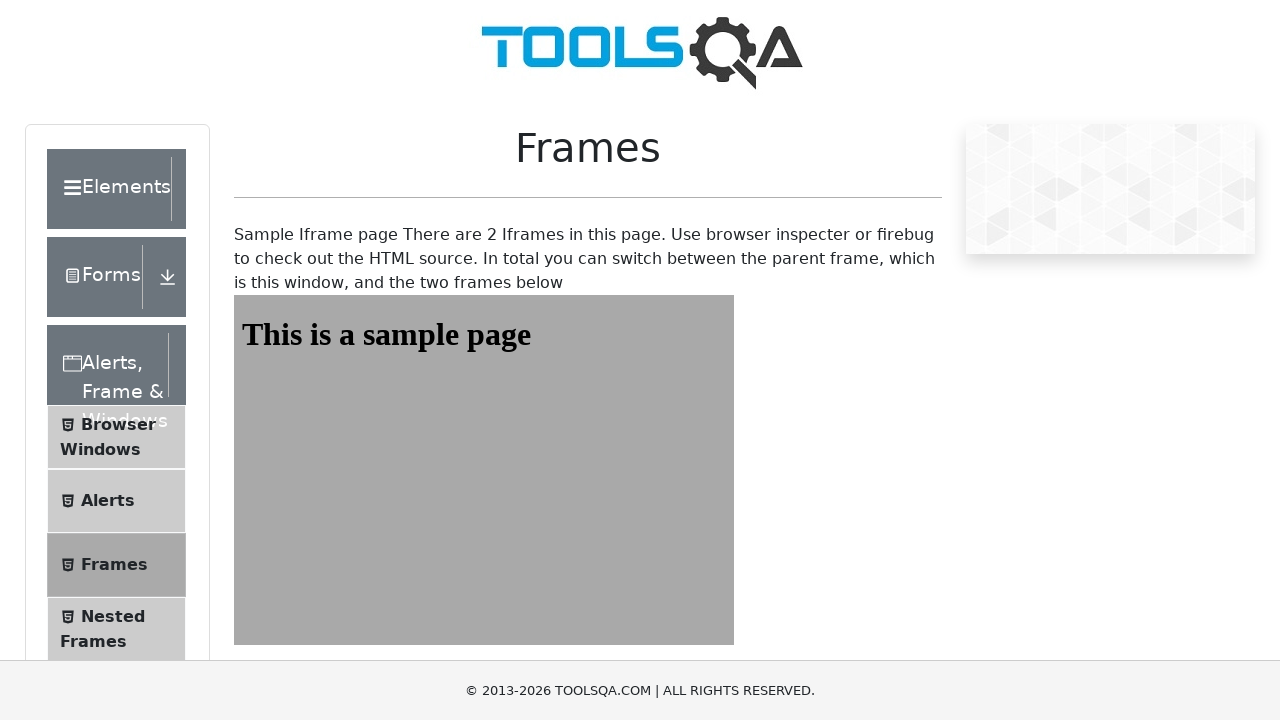

Located the sample heading element inside the iframe
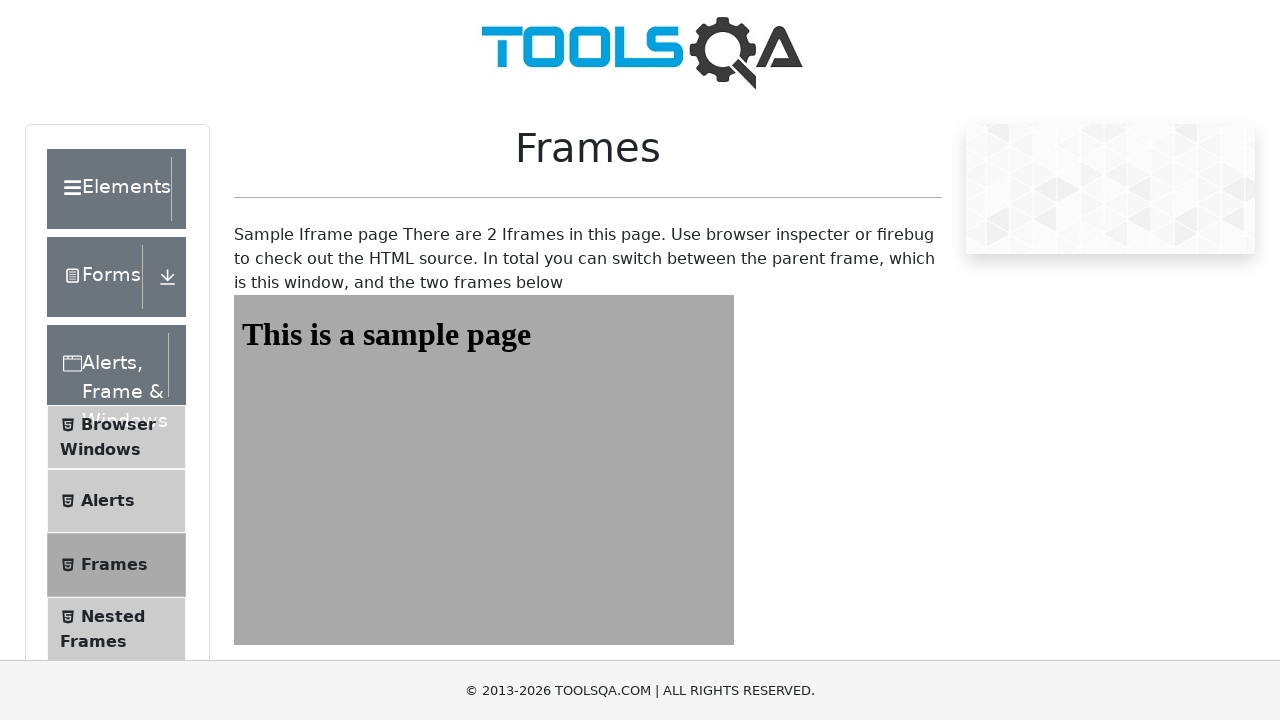

Retrieved heading text from iframe: 'This is a sample page'
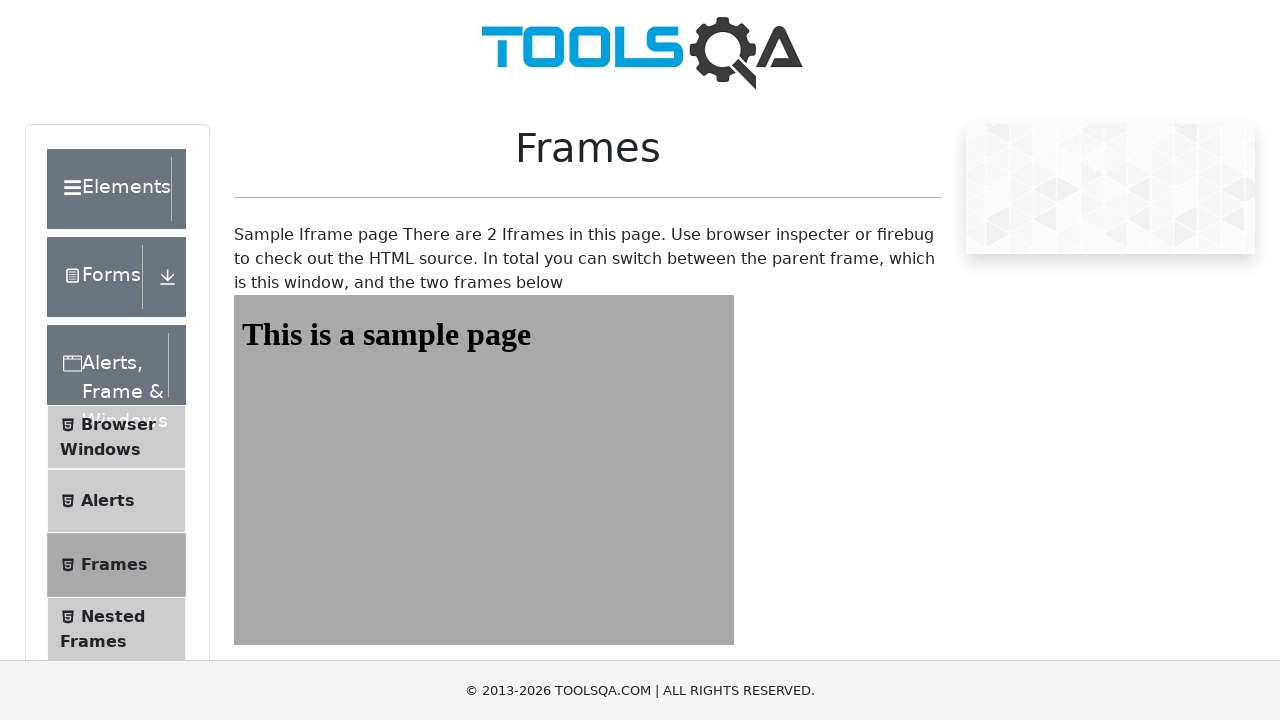

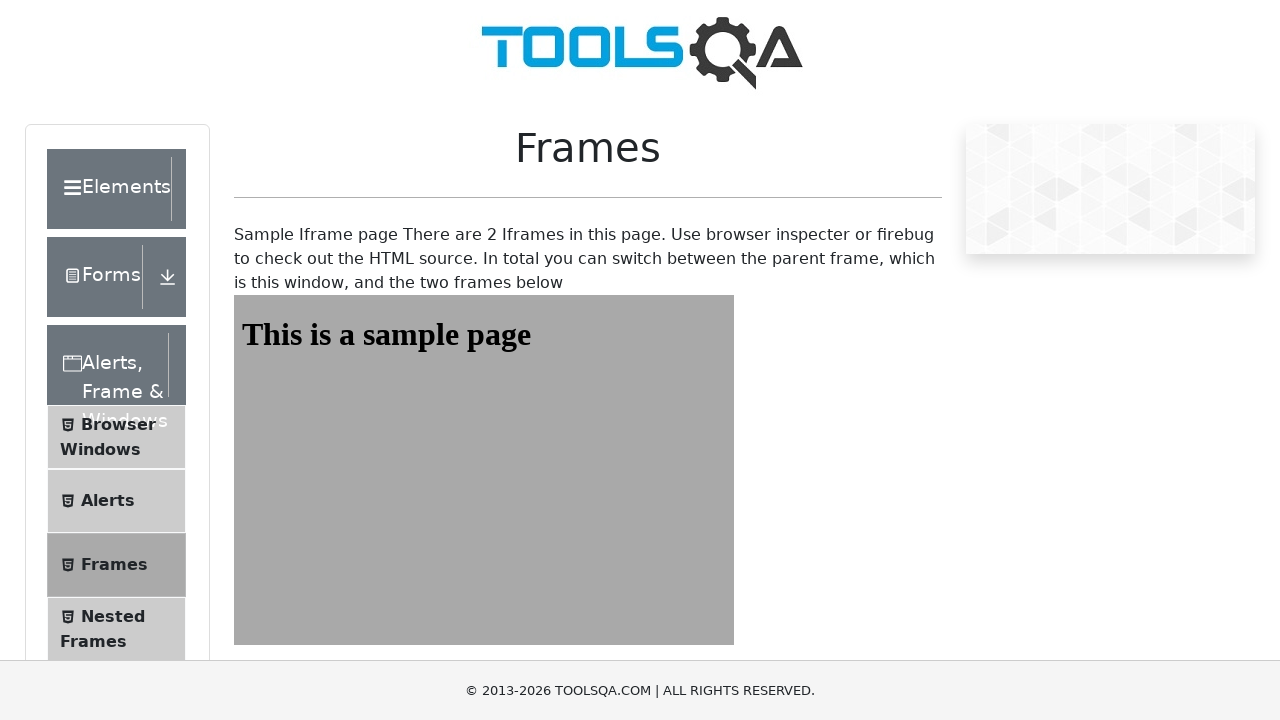